Navigates to a Selenium practice page and interacts with a web table, verifying that table rows and data cells are present, specifically looking for content like "Saudi Arabia".

Starting URL: https://www.techlistic.com/p/demo-selenium-practice.html

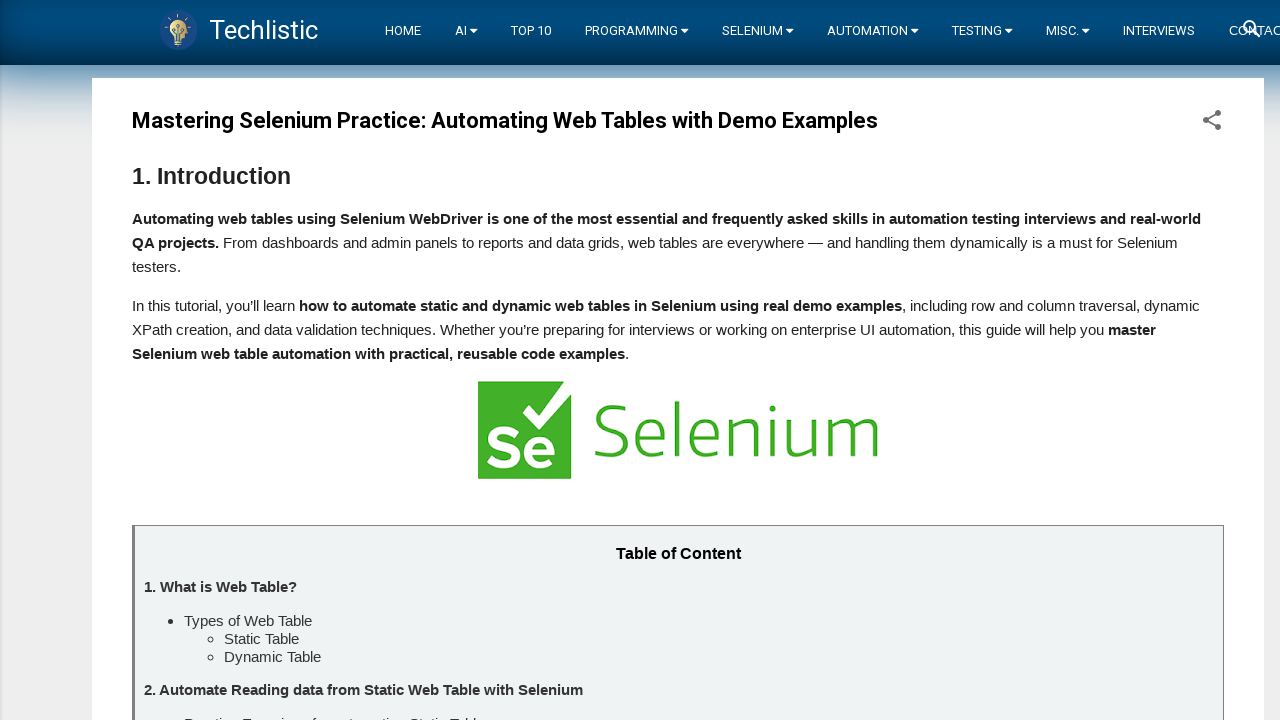

Waited for table rows to load
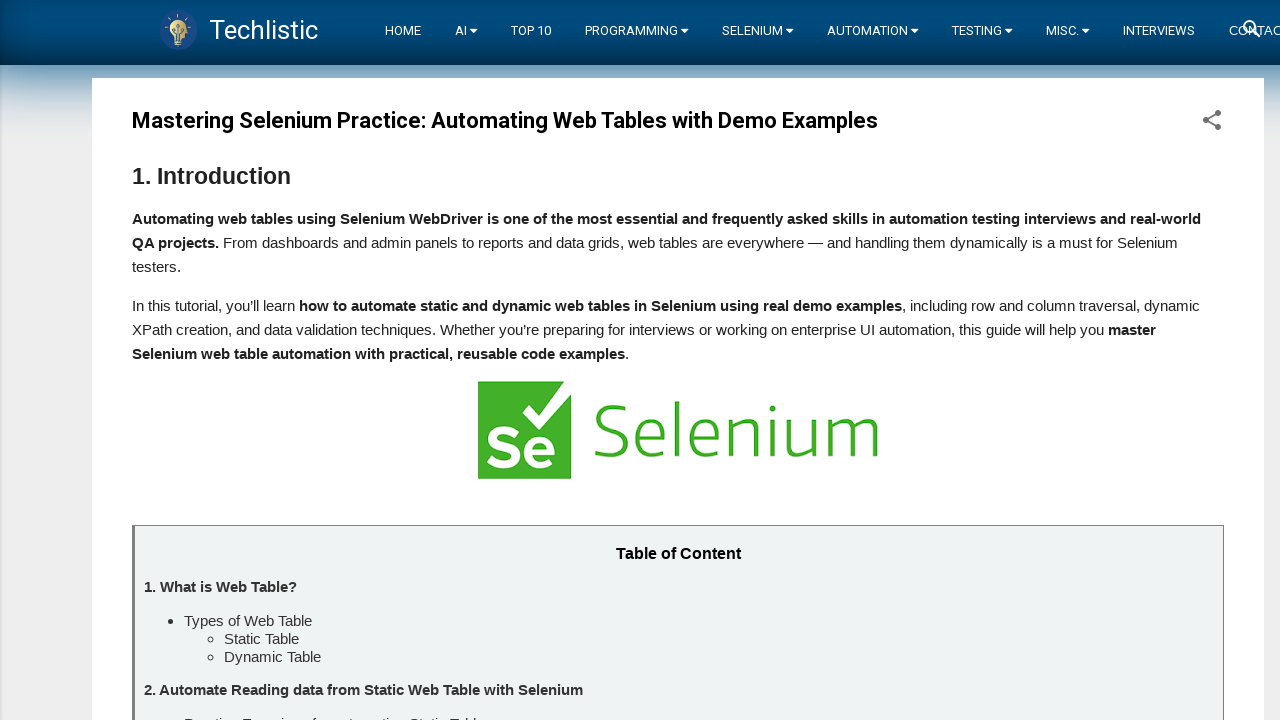

Retrieved all table rows
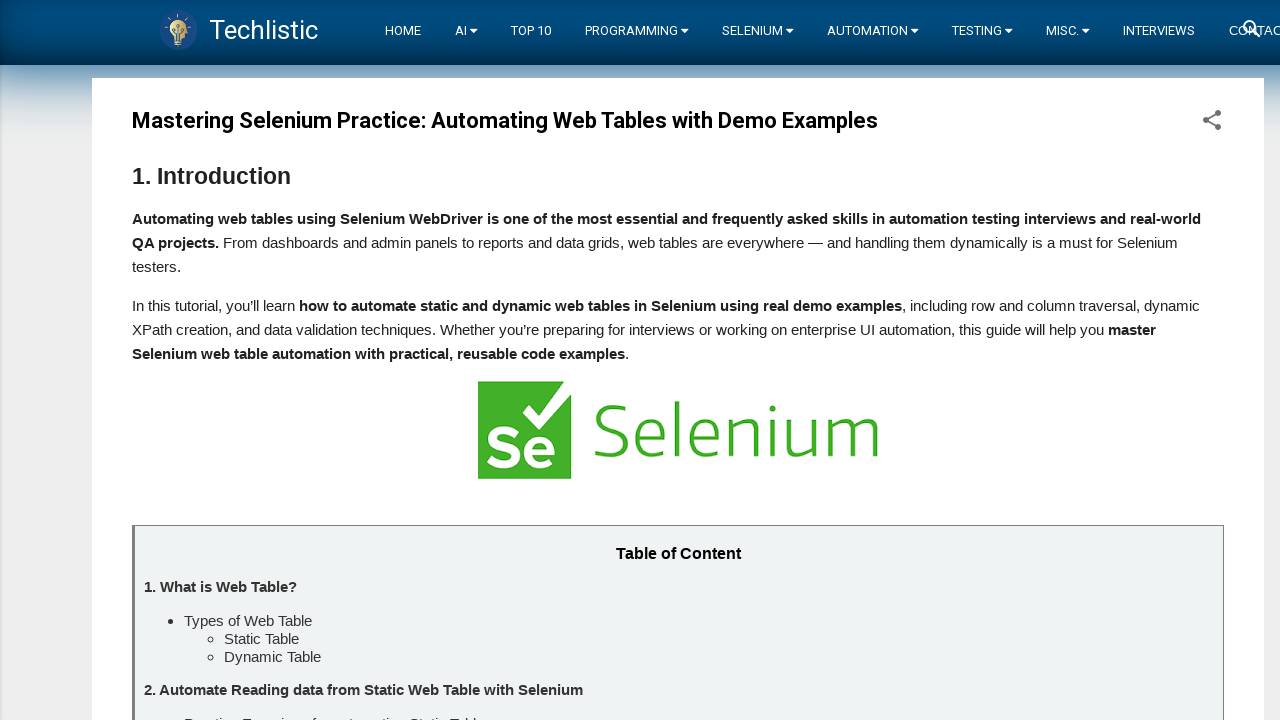

Retrieved all data cells from a table row
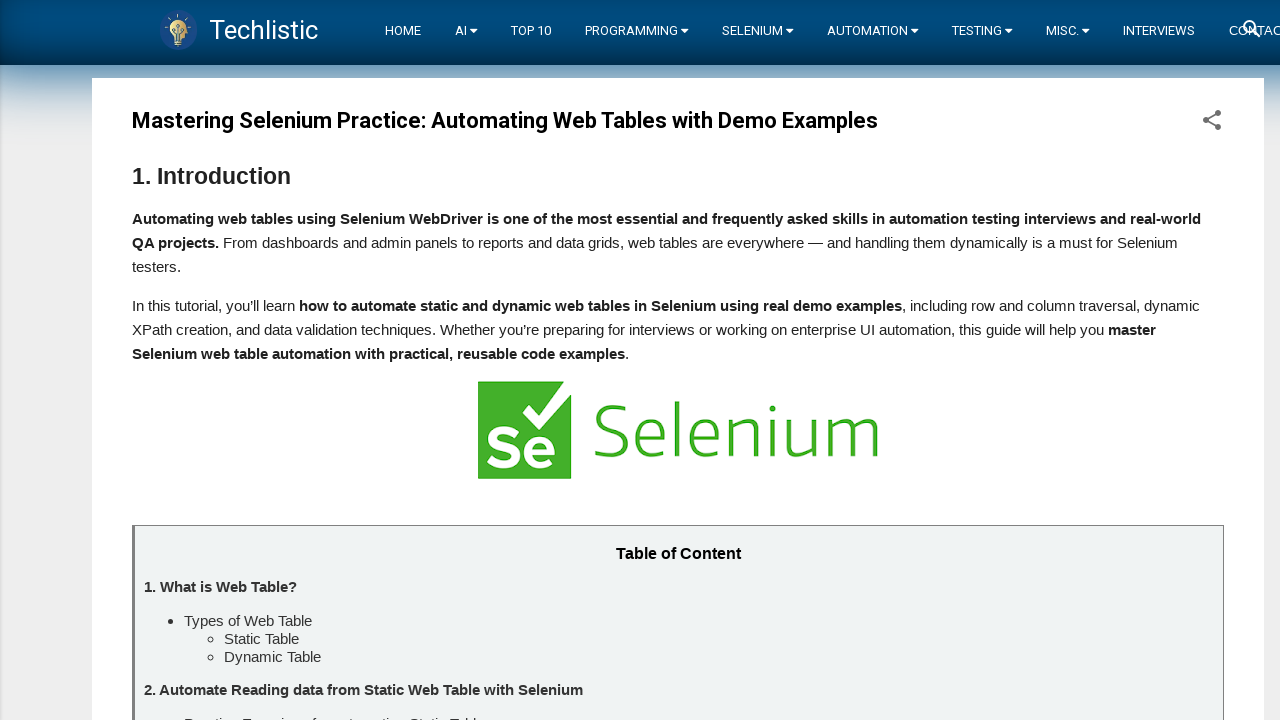

Retrieved all data cells from a table row
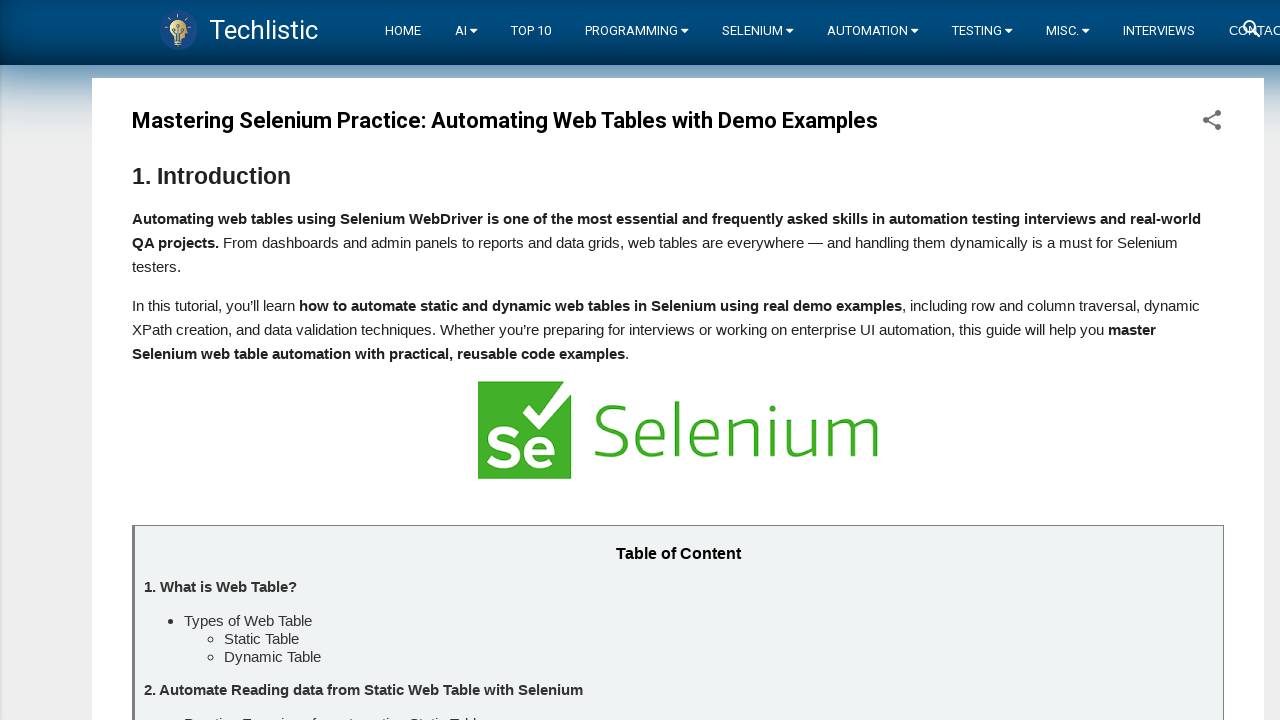

Retrieved all data cells from a table row
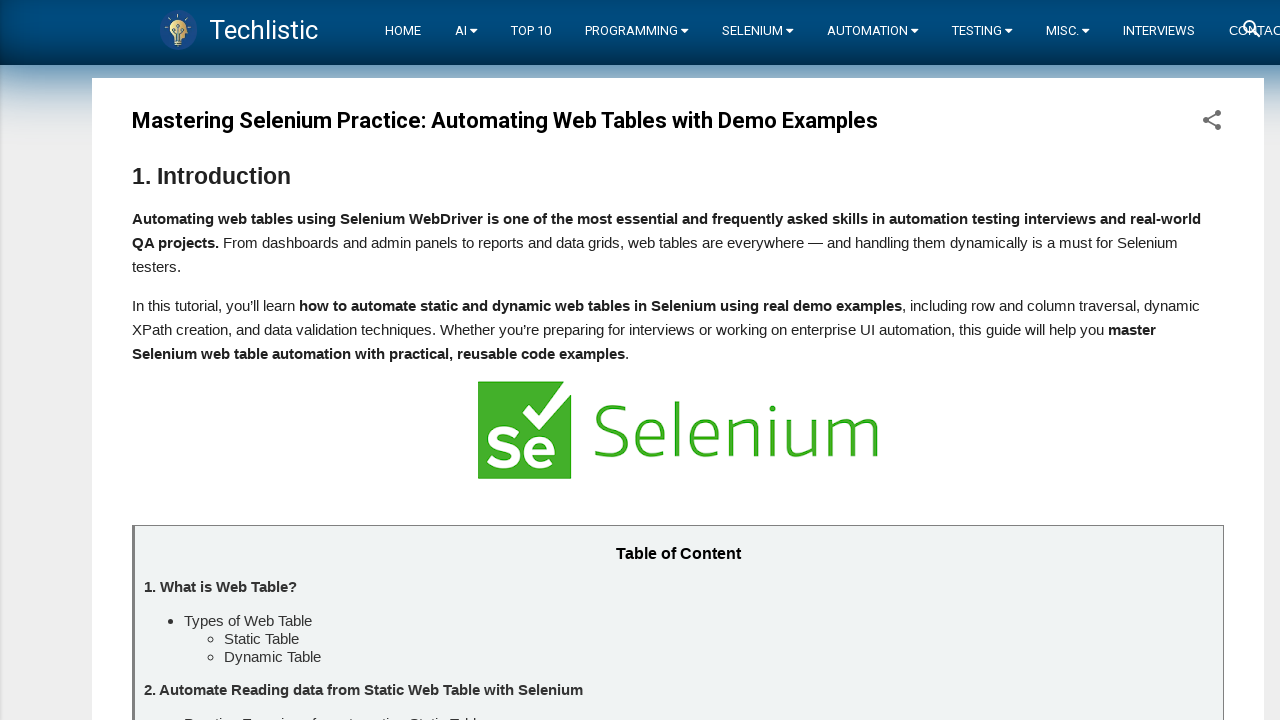

Retrieved all data cells from a table row
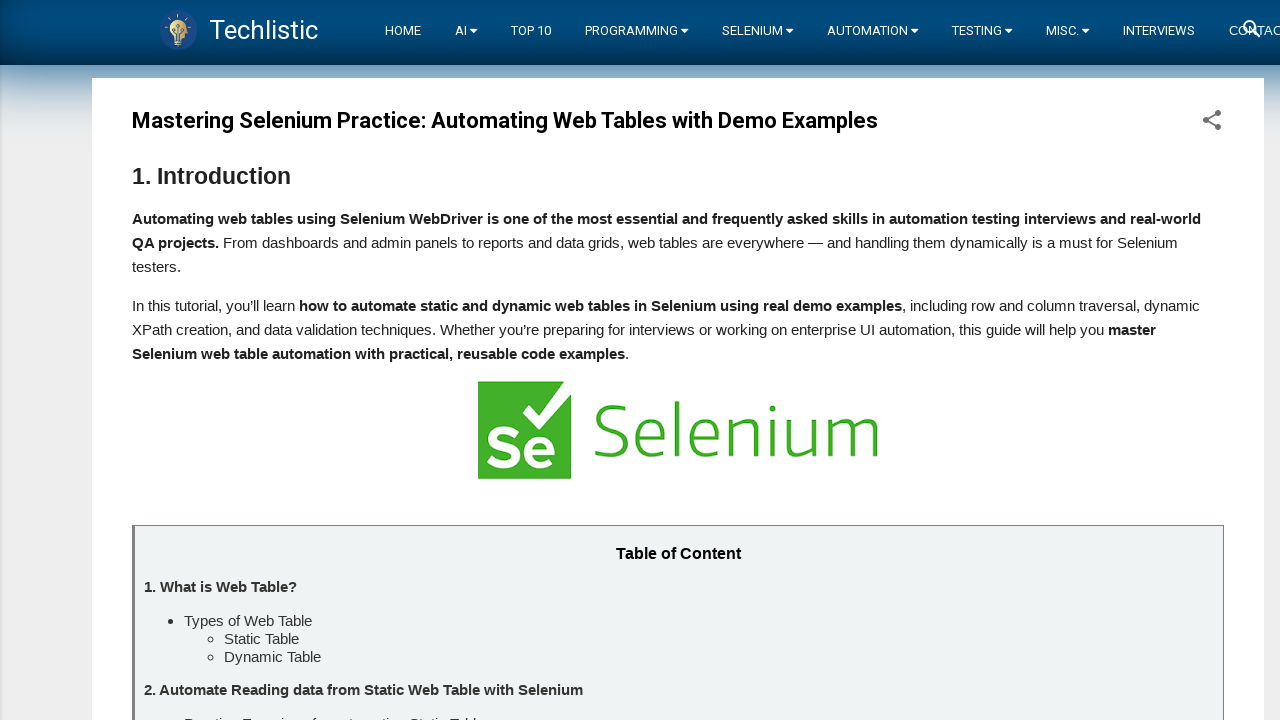

Retrieved all data cells from a table row
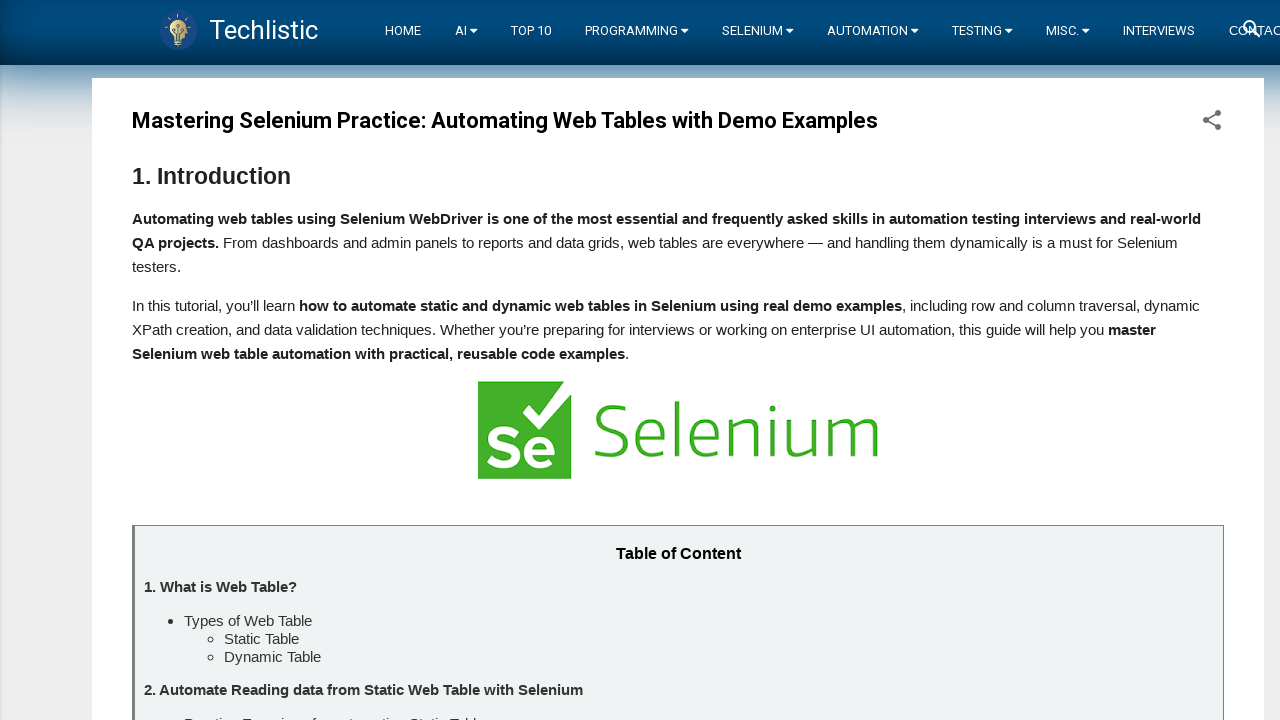

Retrieved all data cells from a table row
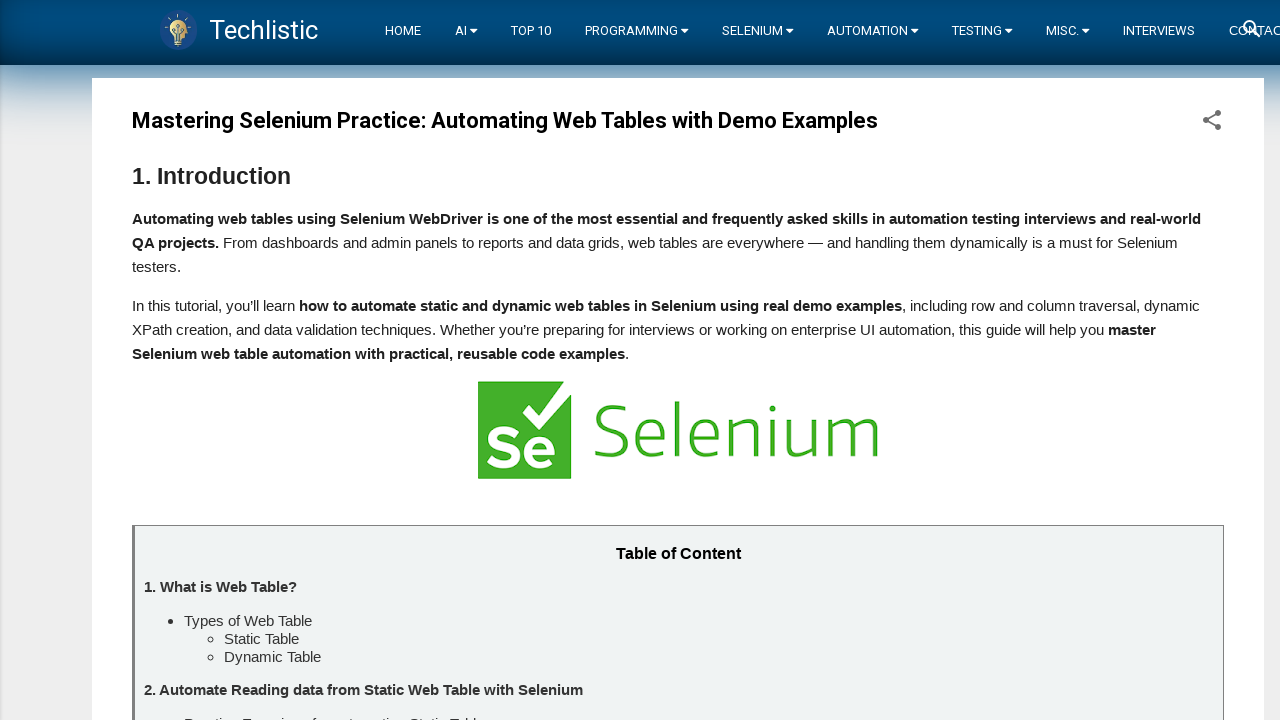

Retrieved all data cells from a table row
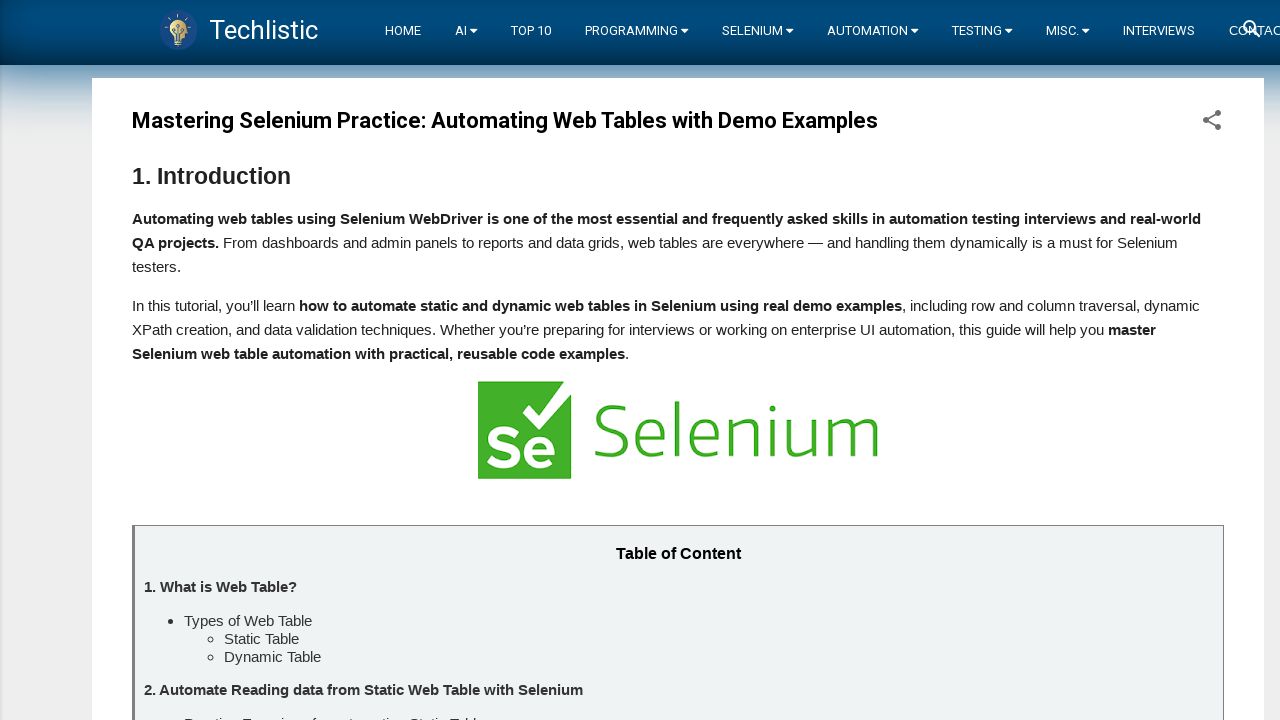

Retrieved all data cells from a table row
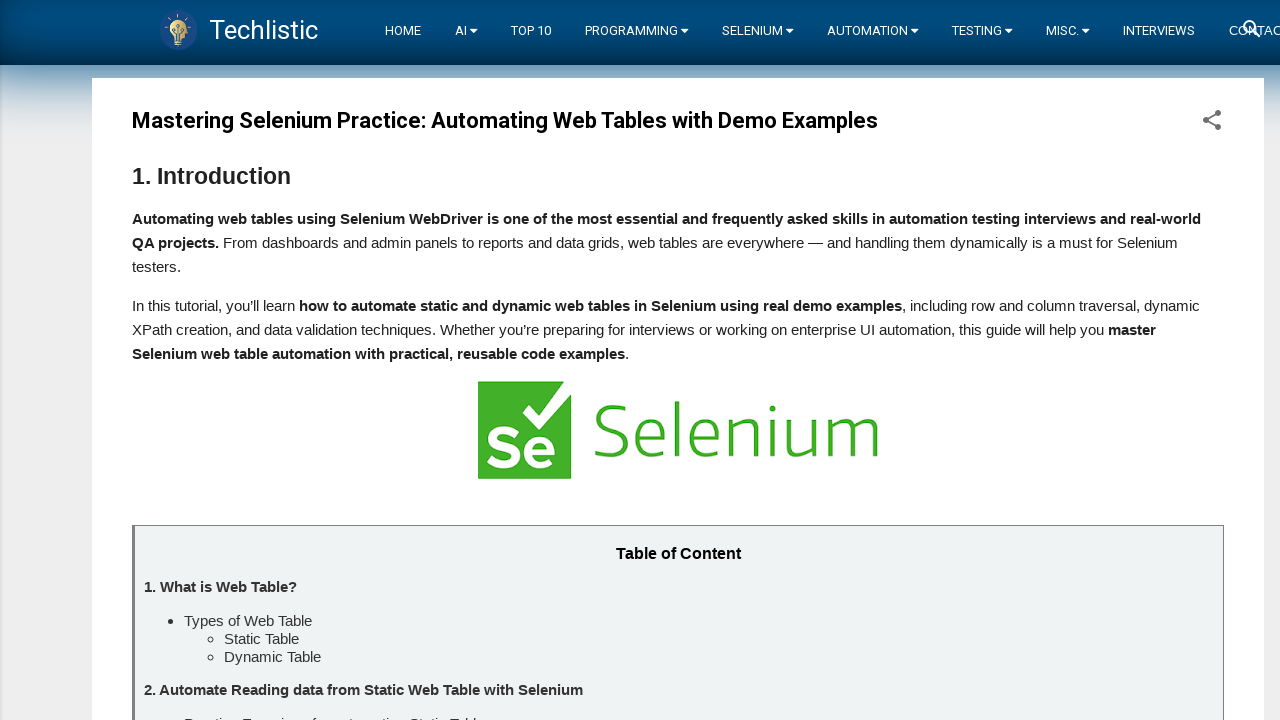

Retrieved all data cells from a table row
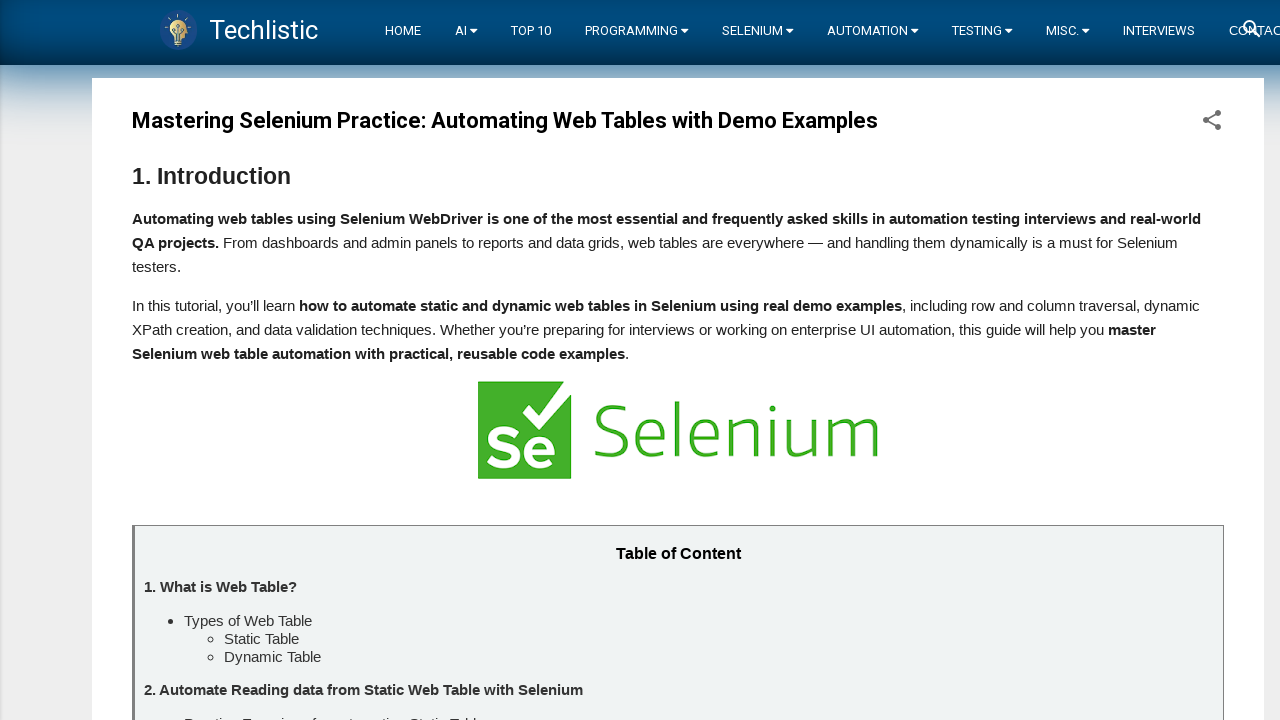

Retrieved all data cells from a table row
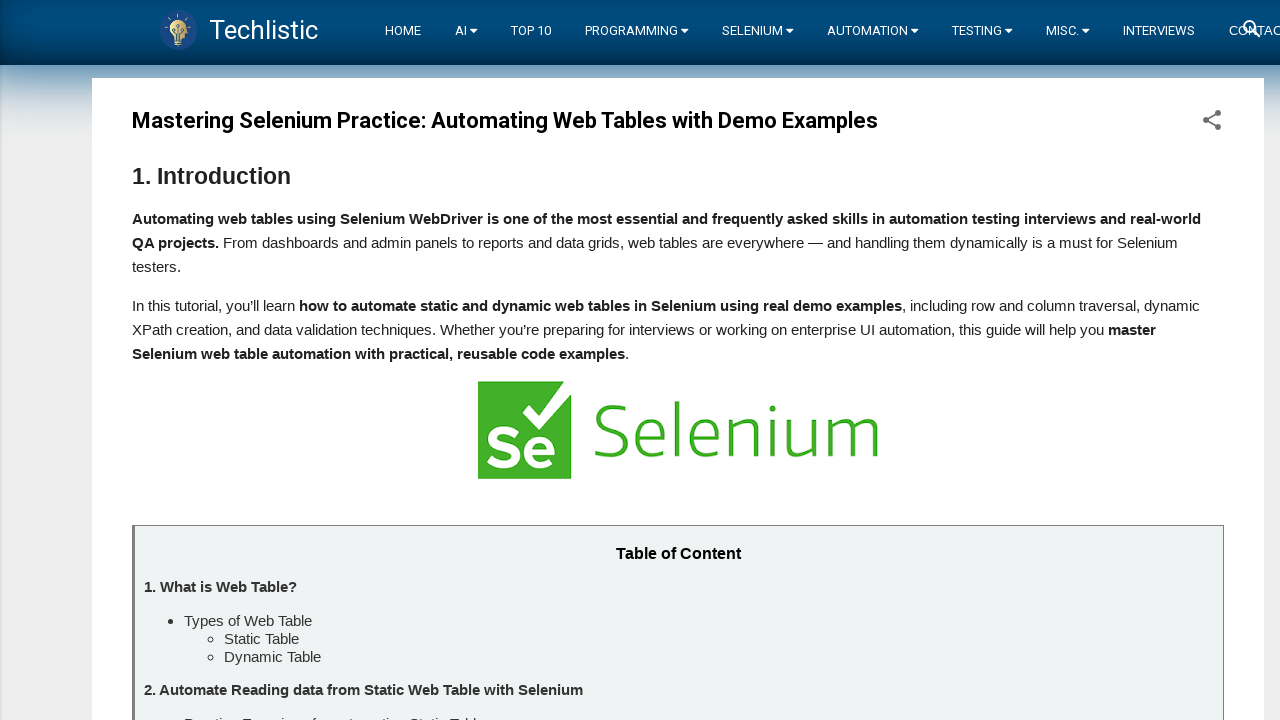

Retrieved all data cells from a table row
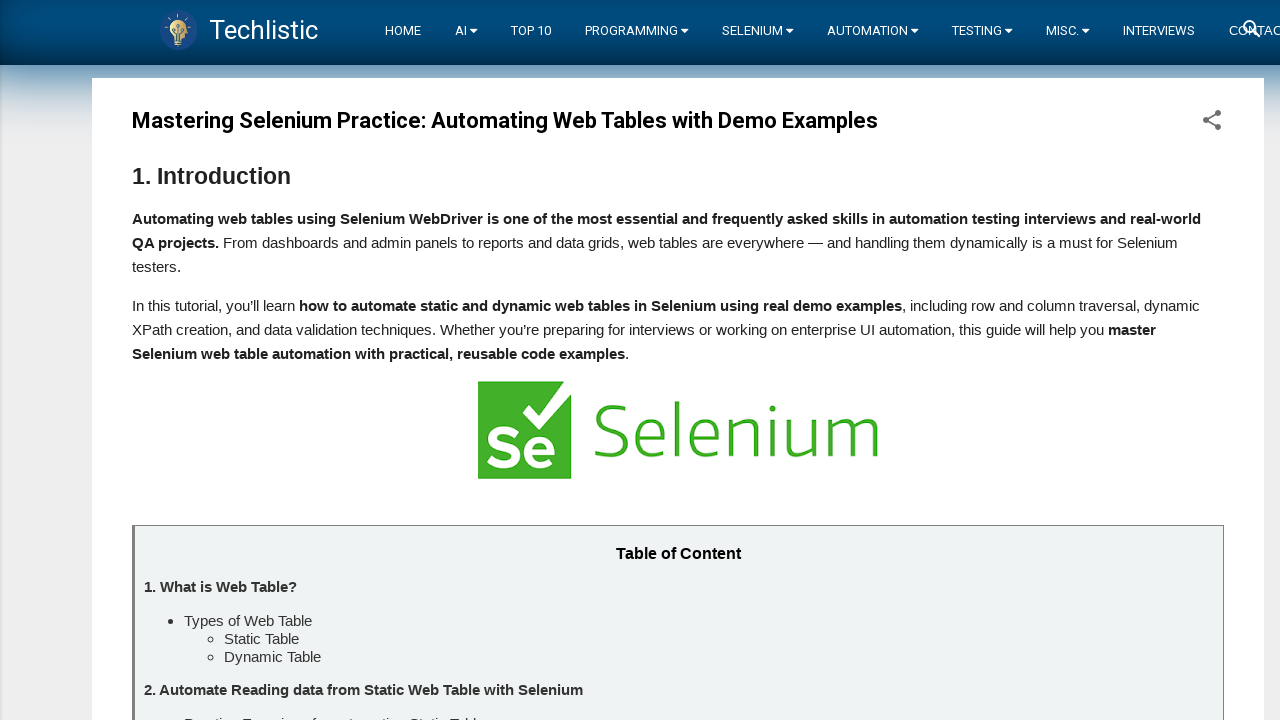

Found 'Saudi Arabia' in table cell and scrolled into view
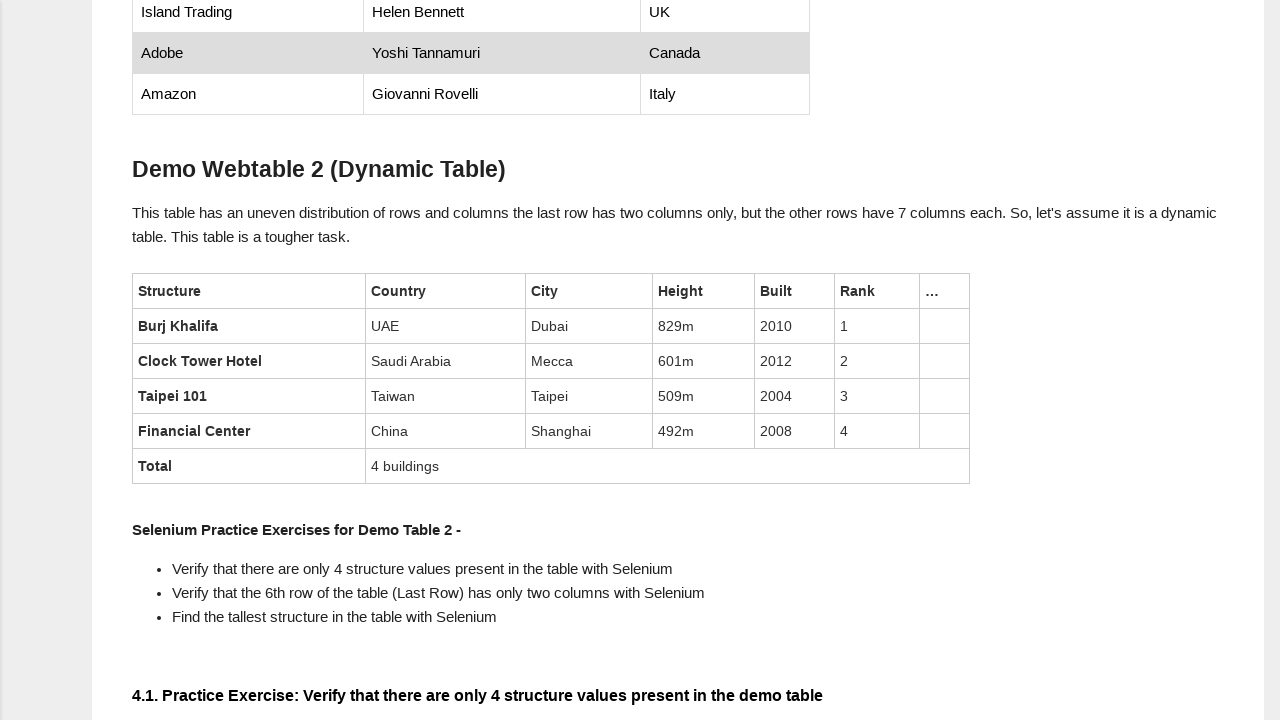

Retrieved all data cells from a table row
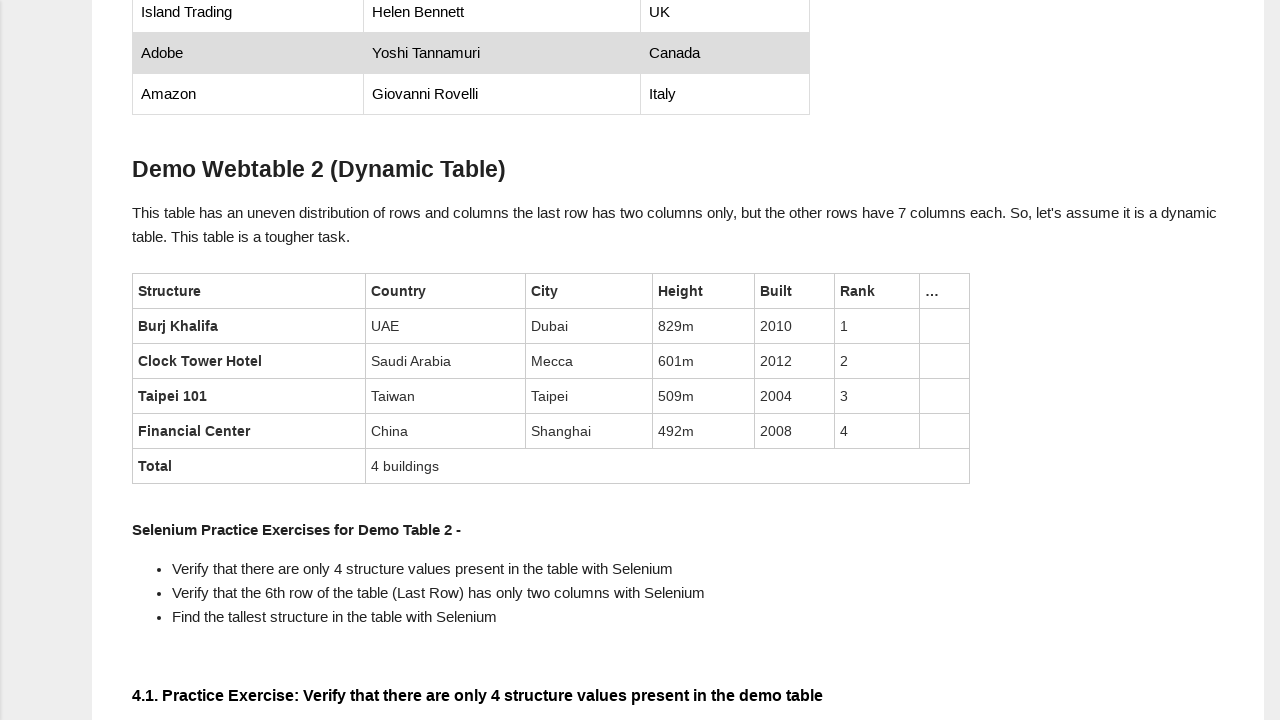

Retrieved all data cells from a table row
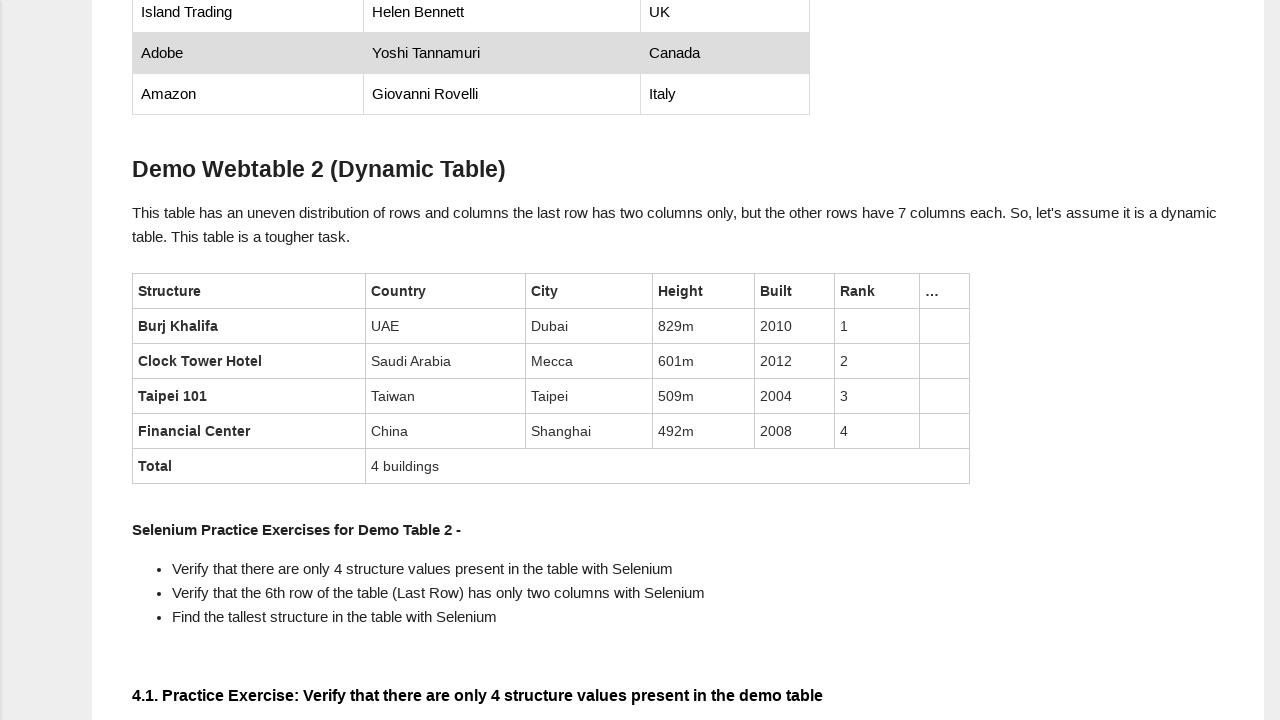

Verified that 'Saudi Arabia' text exists in a table cell
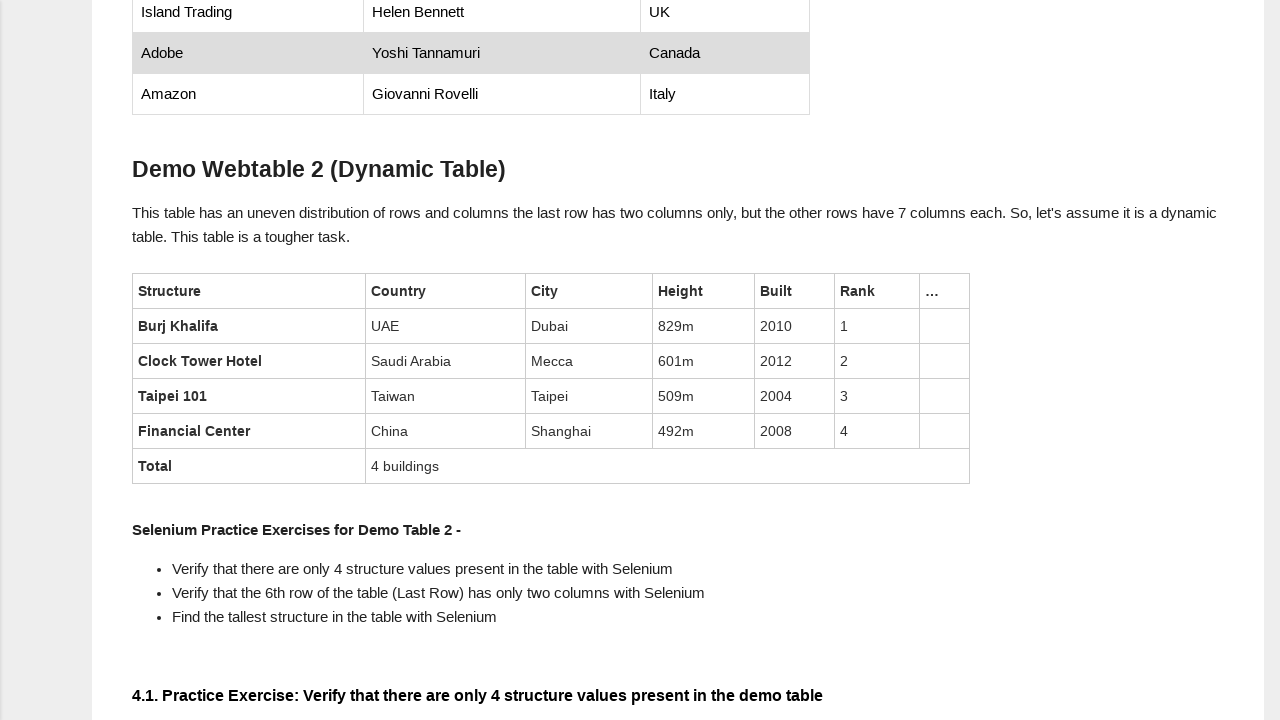

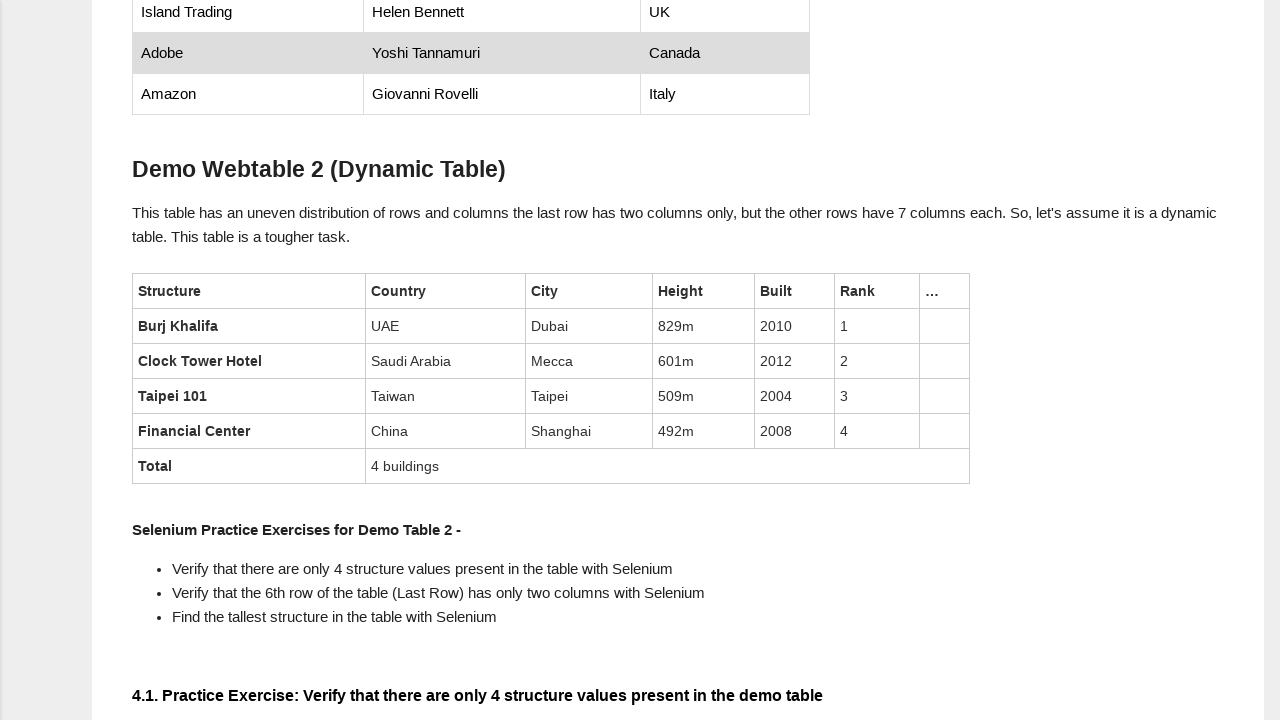